Tests JavaScript prompt dialog by entering text and canceling

Starting URL: https://the-internet.herokuapp.com/javascript_alerts

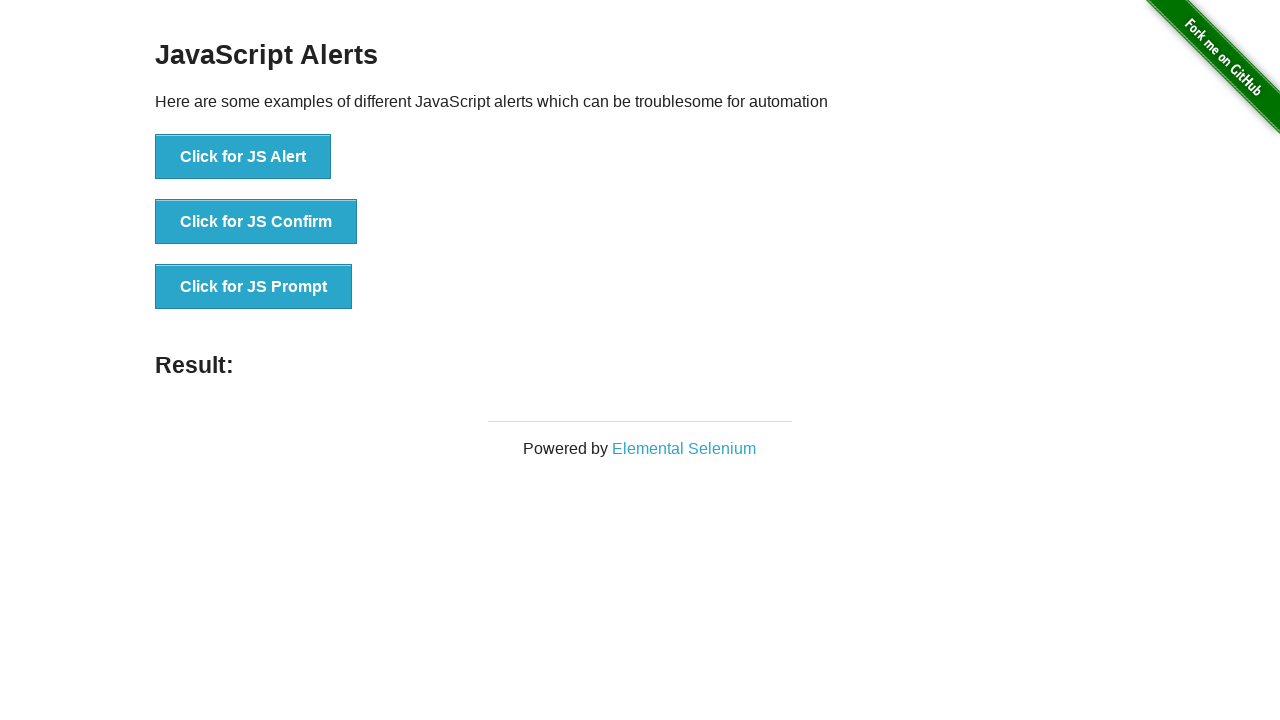

Clicked button to trigger JS Prompt dialog at (254, 287) on xpath=//*[text()="Click for JS Prompt"]
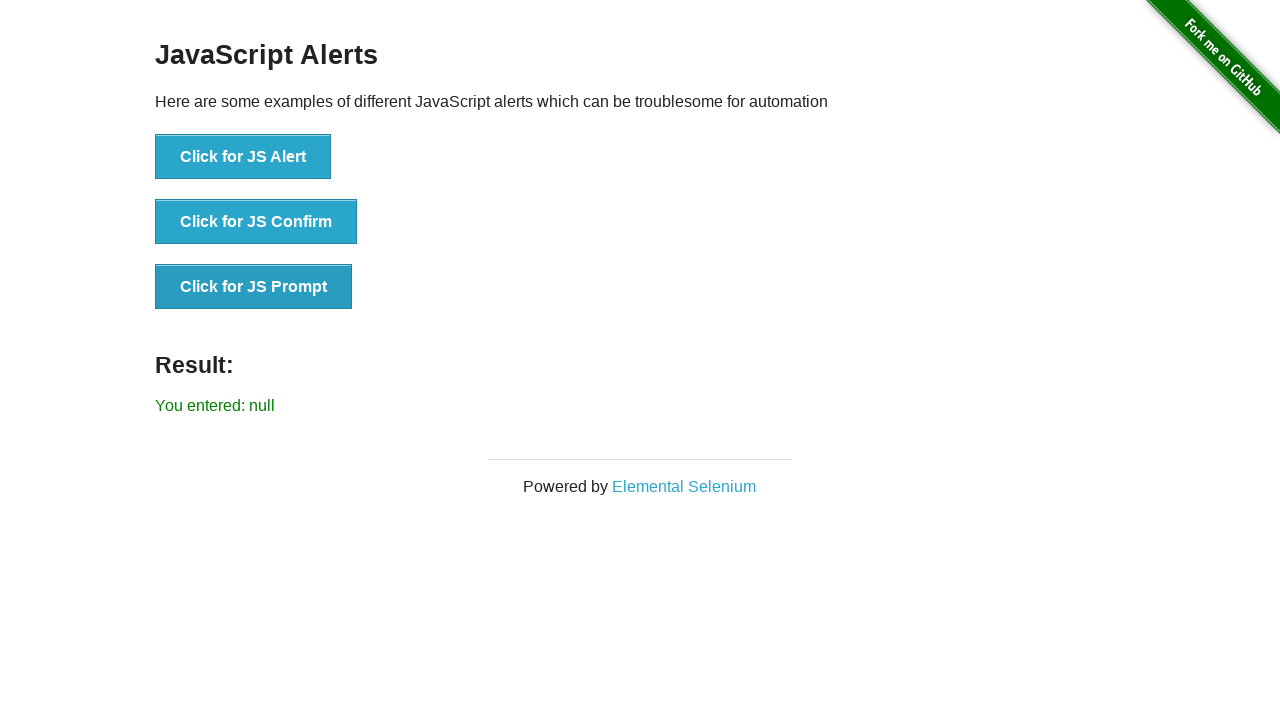

Set up dialog handler to dismiss prompt
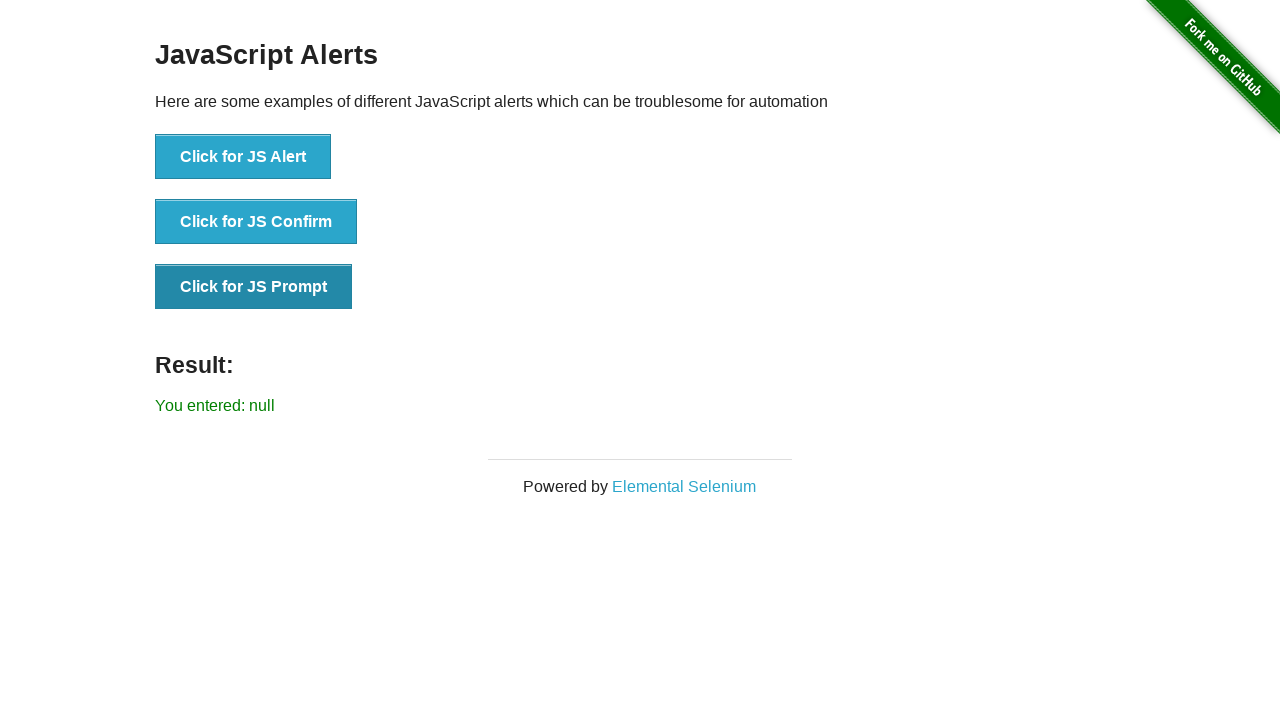

Result message element loaded after dismissing prompt
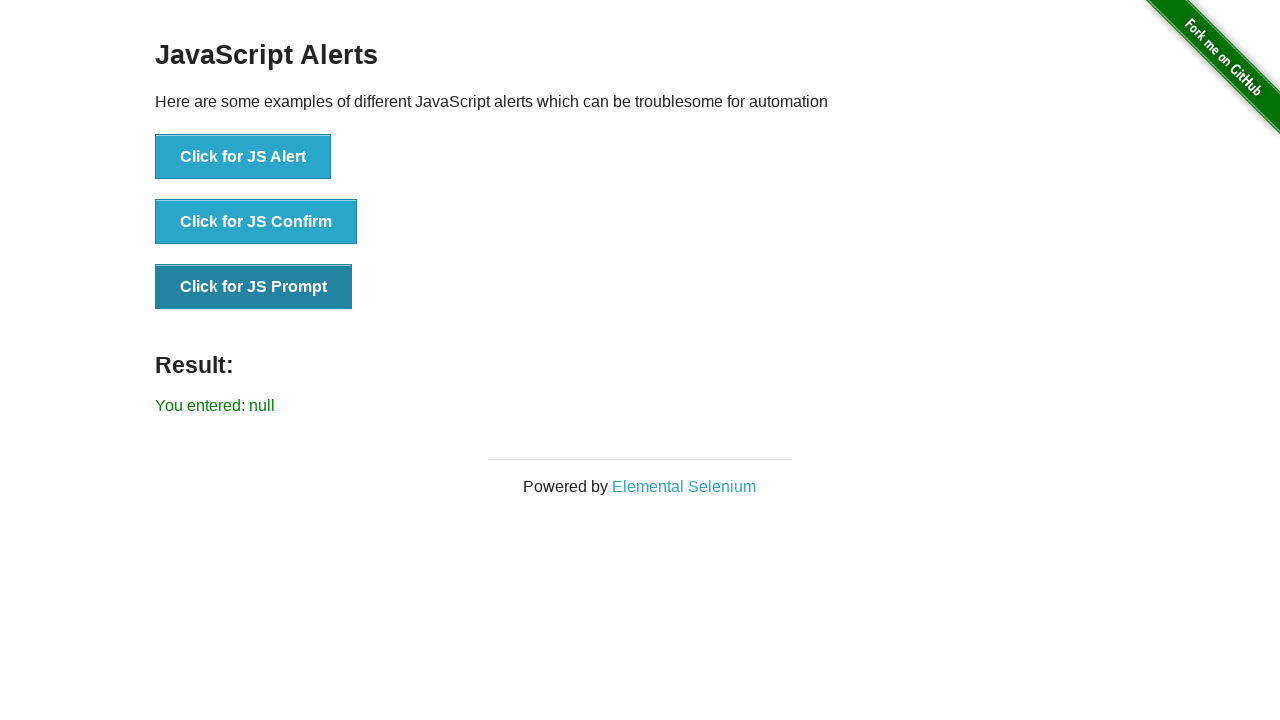

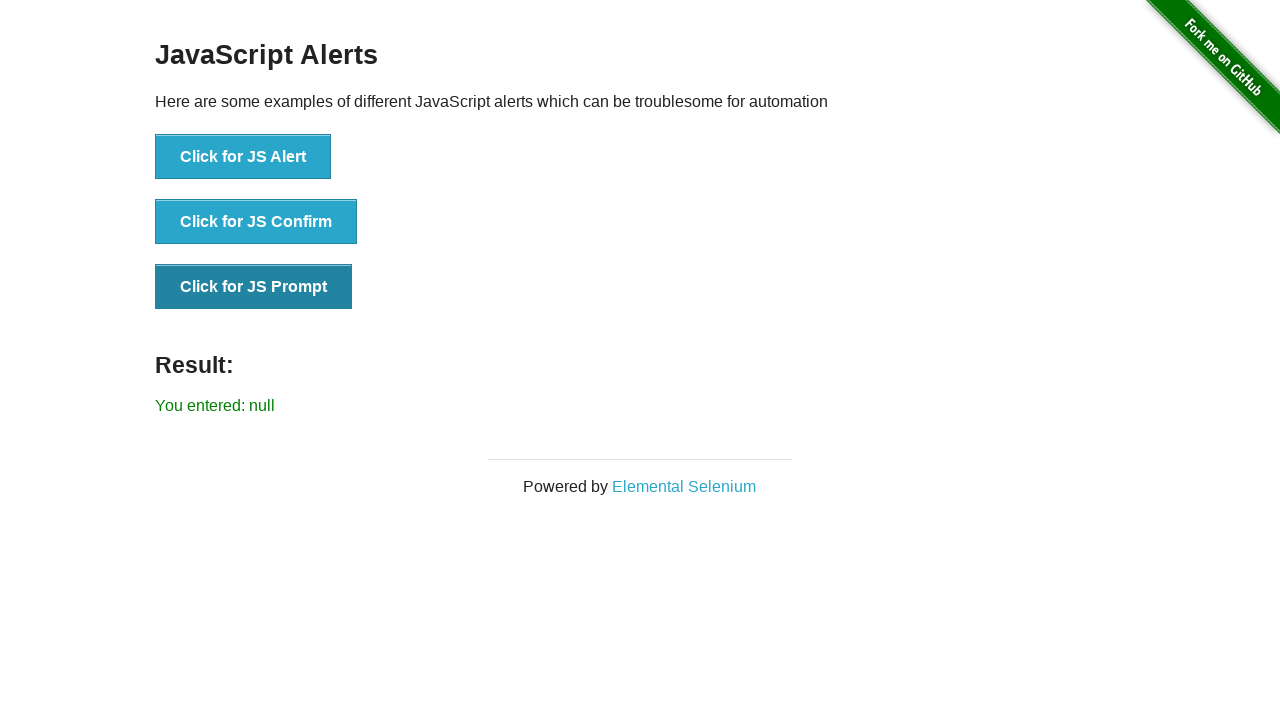